Tests the ANZ home loan borrowing calculator by selecting application type (single), choosing number of dependants, selecting property type (home), filling in financial details (income, expenses, loans), and clicking the calculate button.

Starting URL: https://www.anz.com.au/personal/home-loans/calculators-tools/much-borrow/

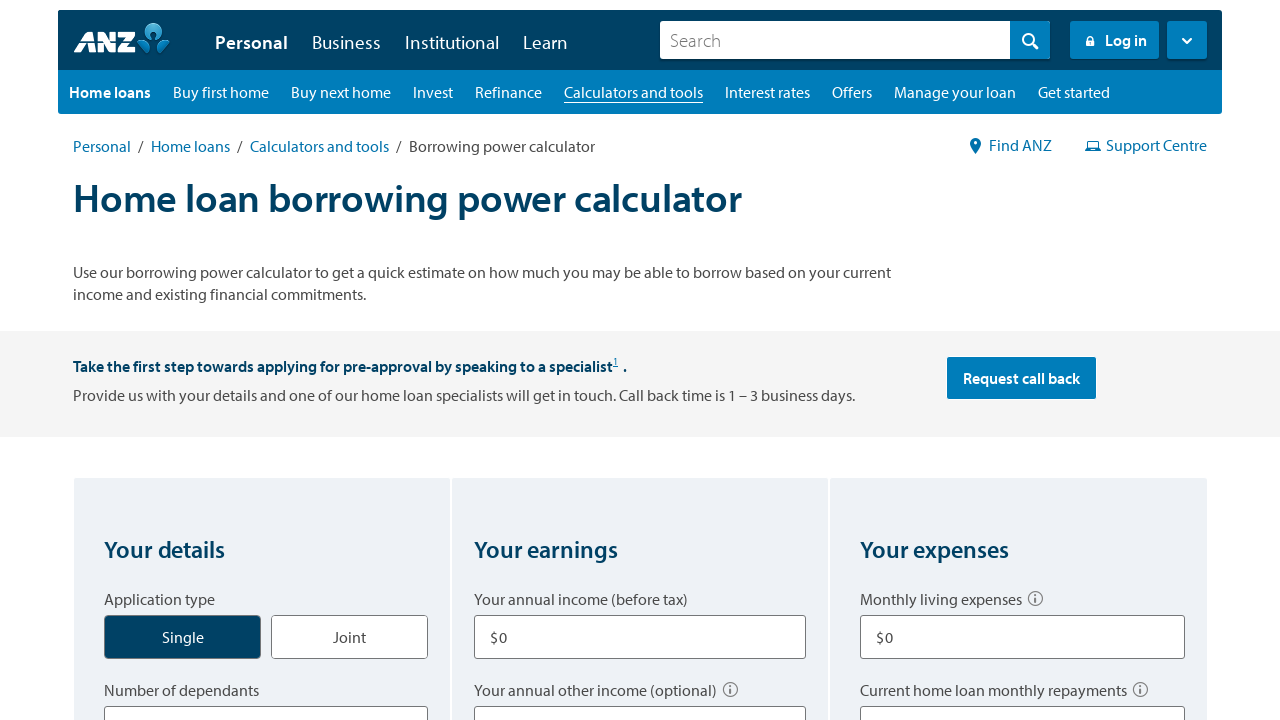

Selected 'Single' application type at (183, 637) on xpath=//*[@for='application_type_single']
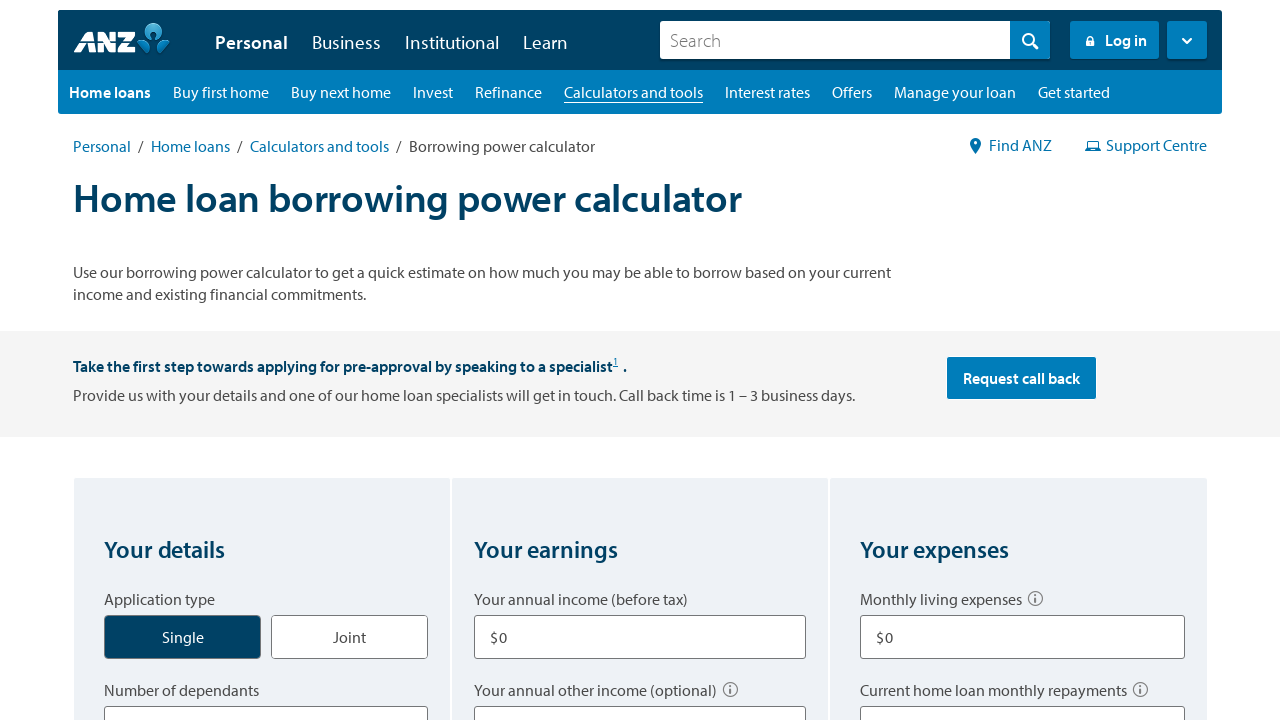

Selected number of dependants on //*[@title='Number of dependants']
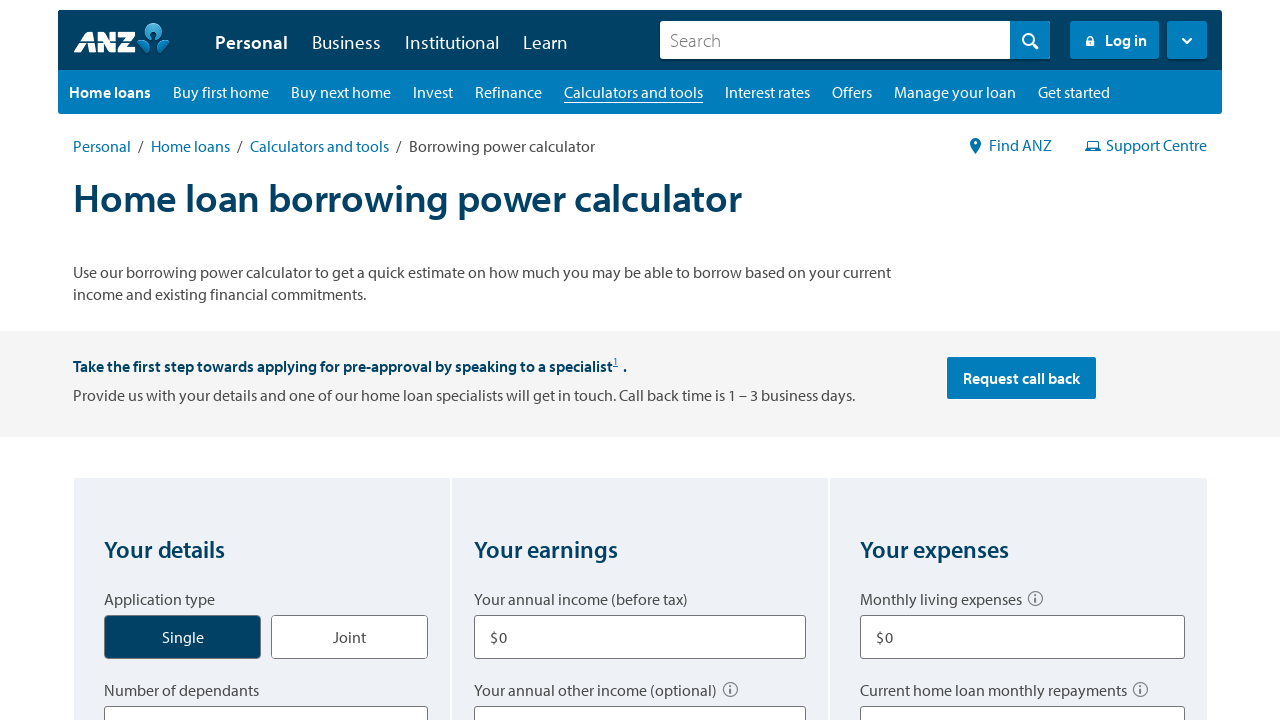

Selected 'Home to live in' as property type at (162, 361) on xpath=//*[@for='borrow_type_home']
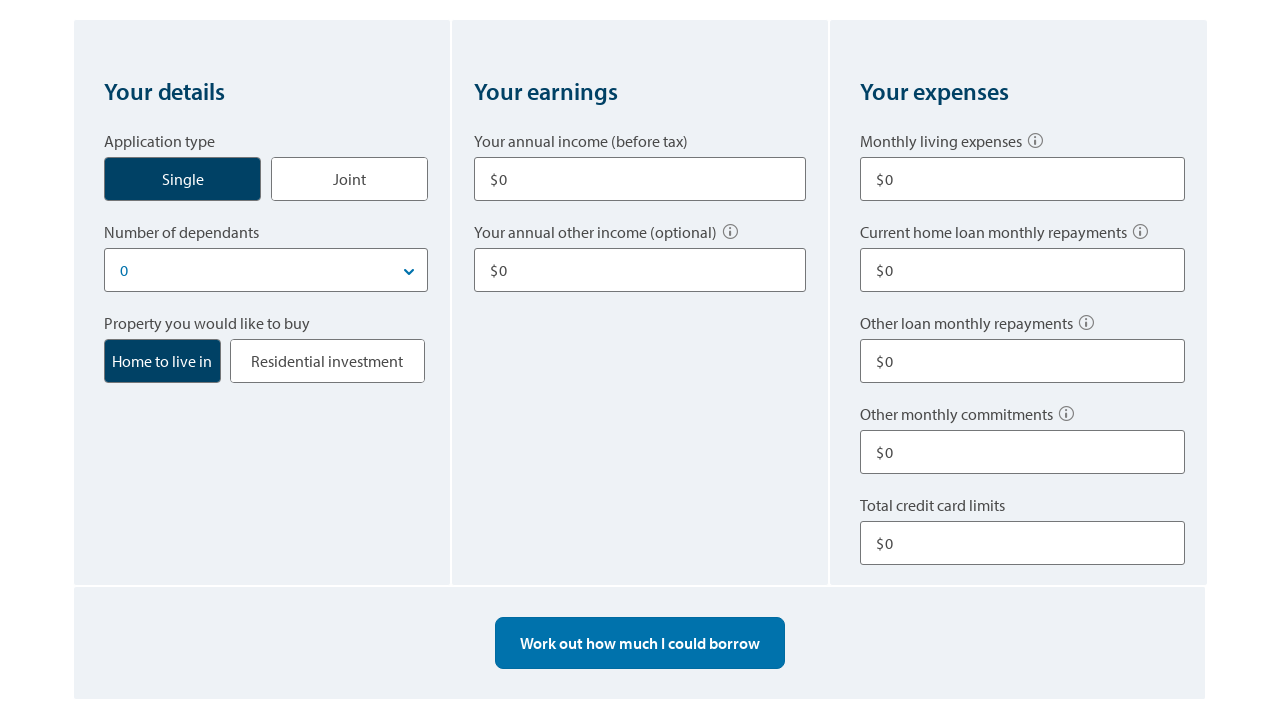

Filled annual income with $80,000 on (//*[@value='0'])[1]
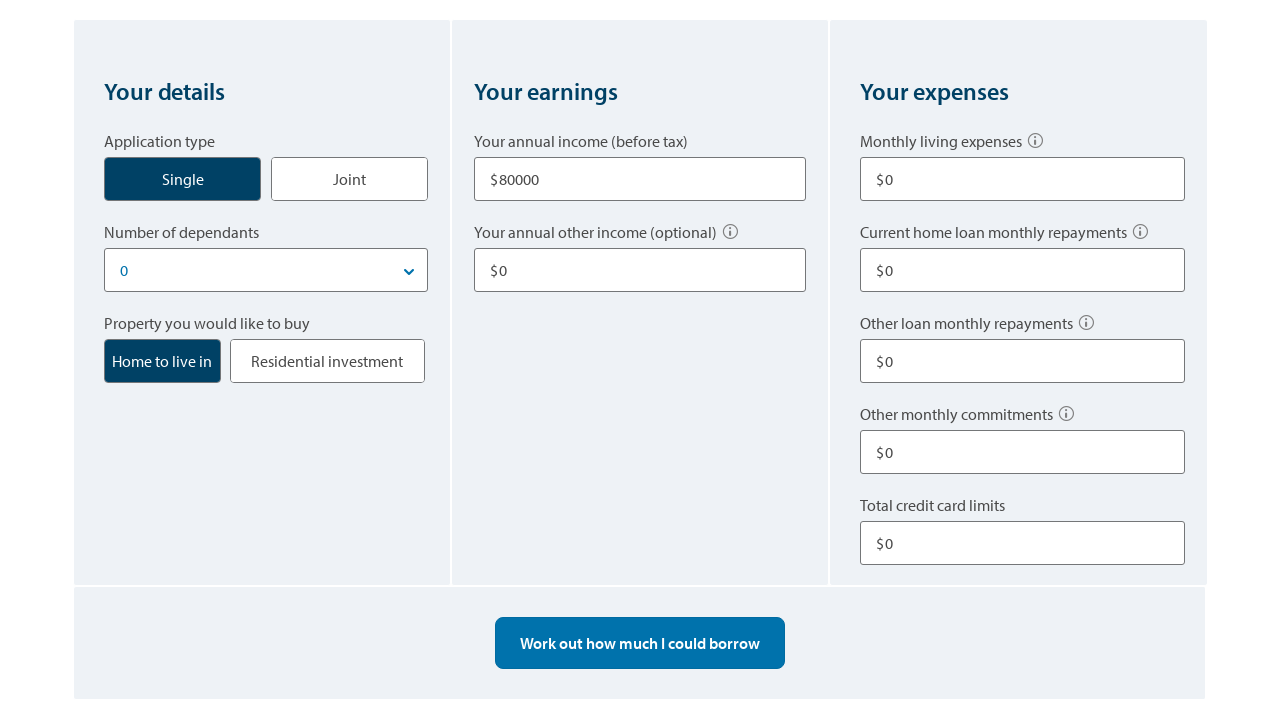

Filled other income with $10,000 on (//*[@value='0'])[2]
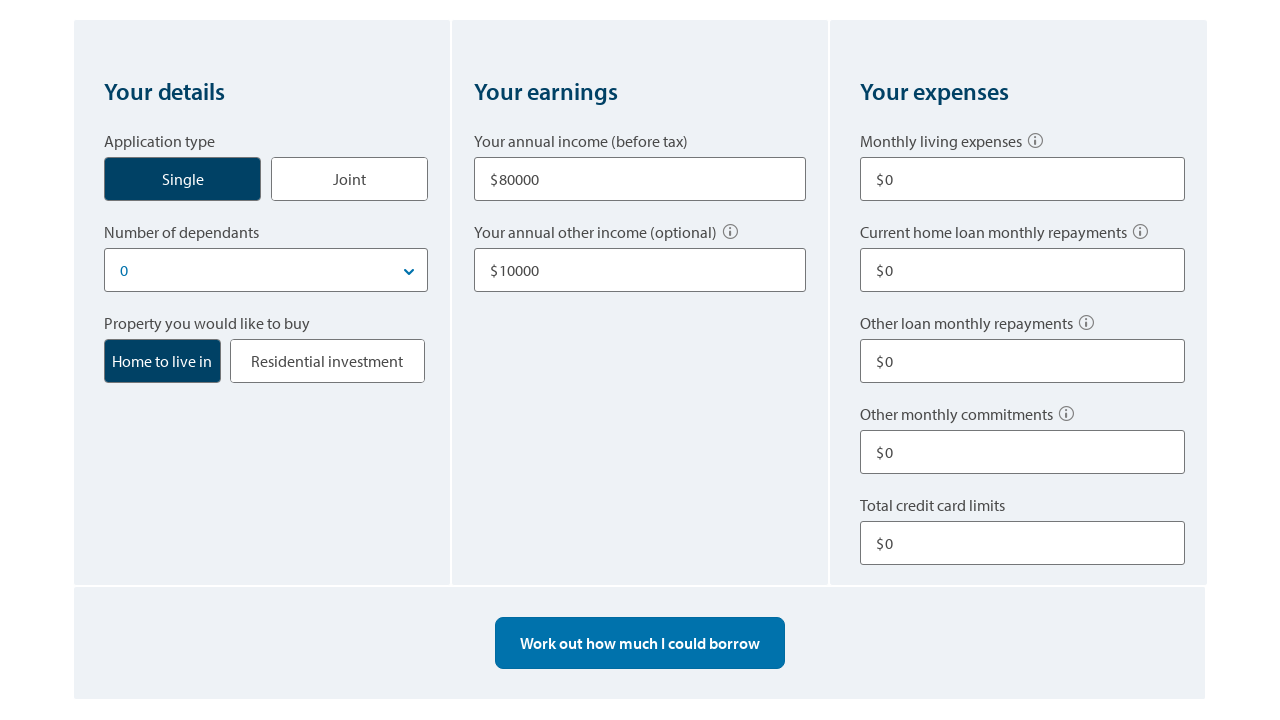

Filled living expenses with $500 on //*[@class='required']
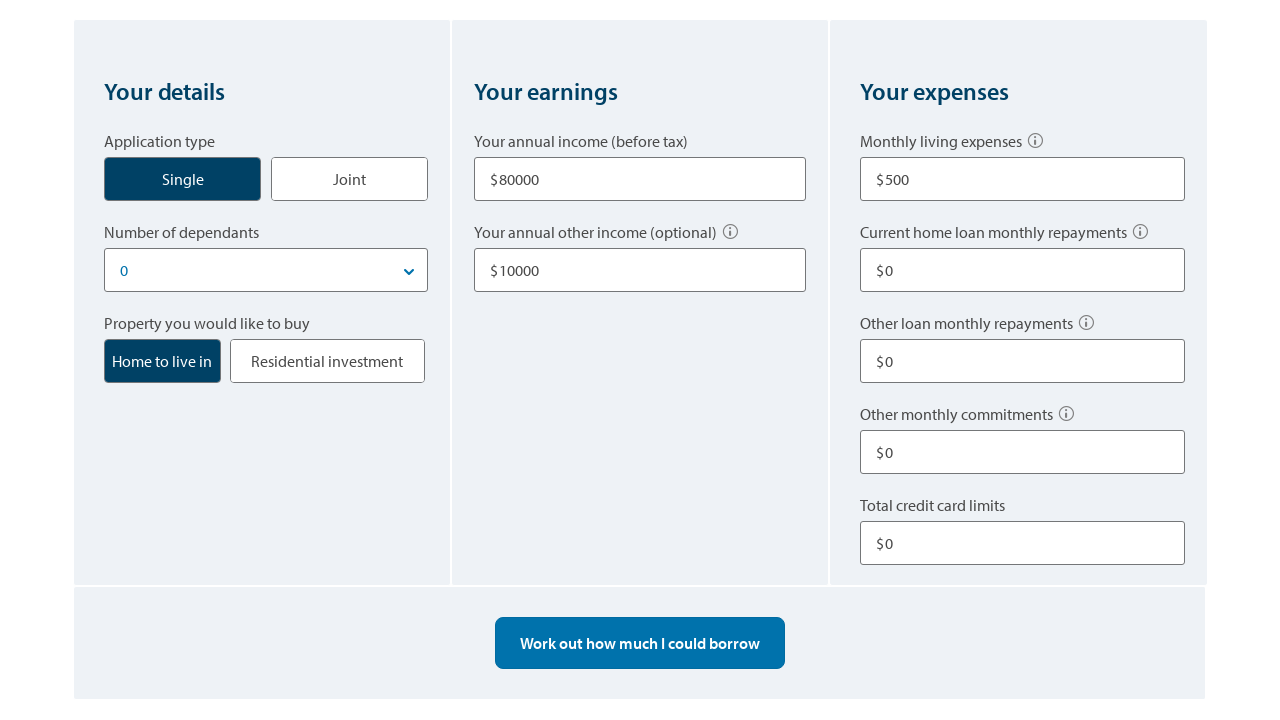

Filled home loans repayment with $0 on #homeloans
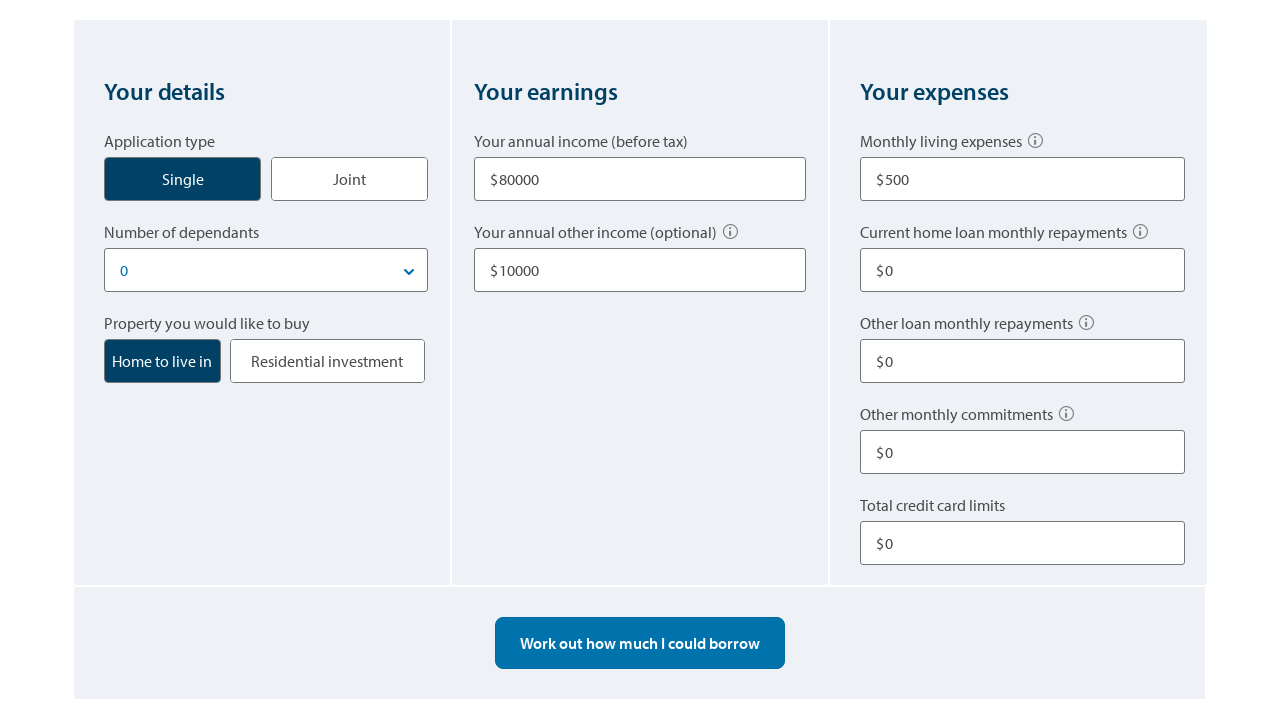

Filled other loans repayment with $100 on #otherloans
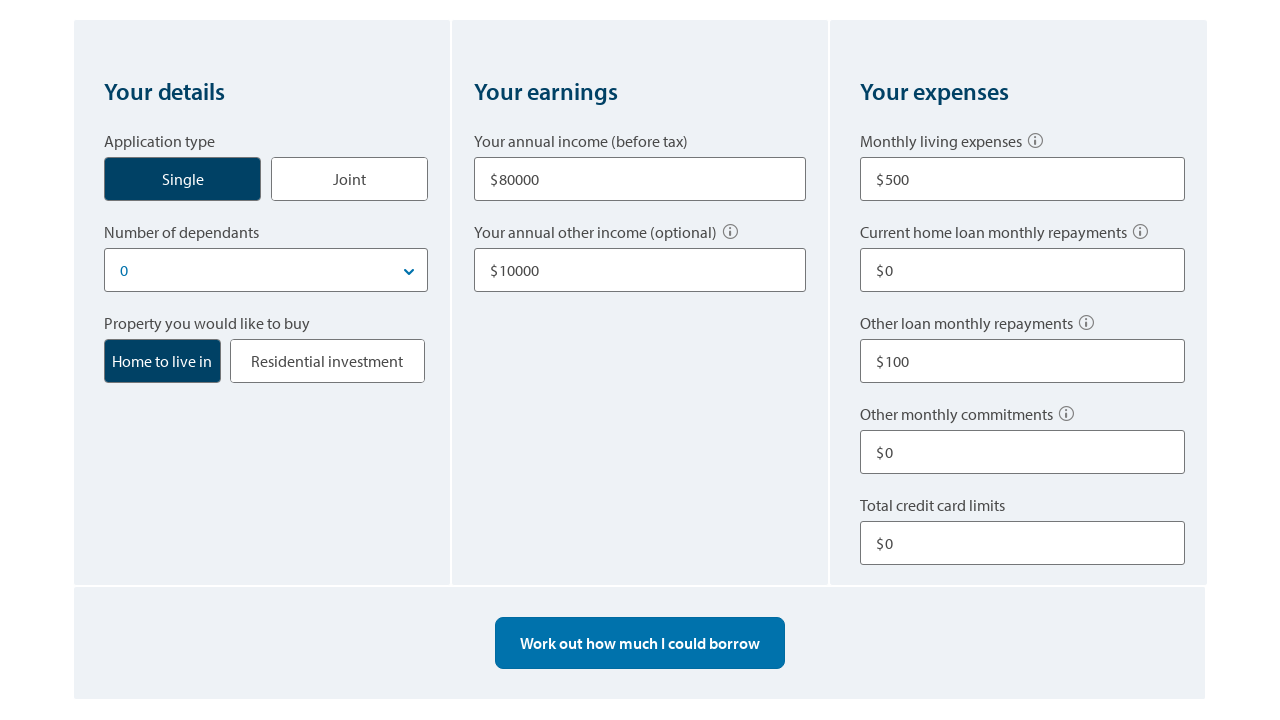

Filled credit card limits with $0 on (//*[@value='0'])[8]
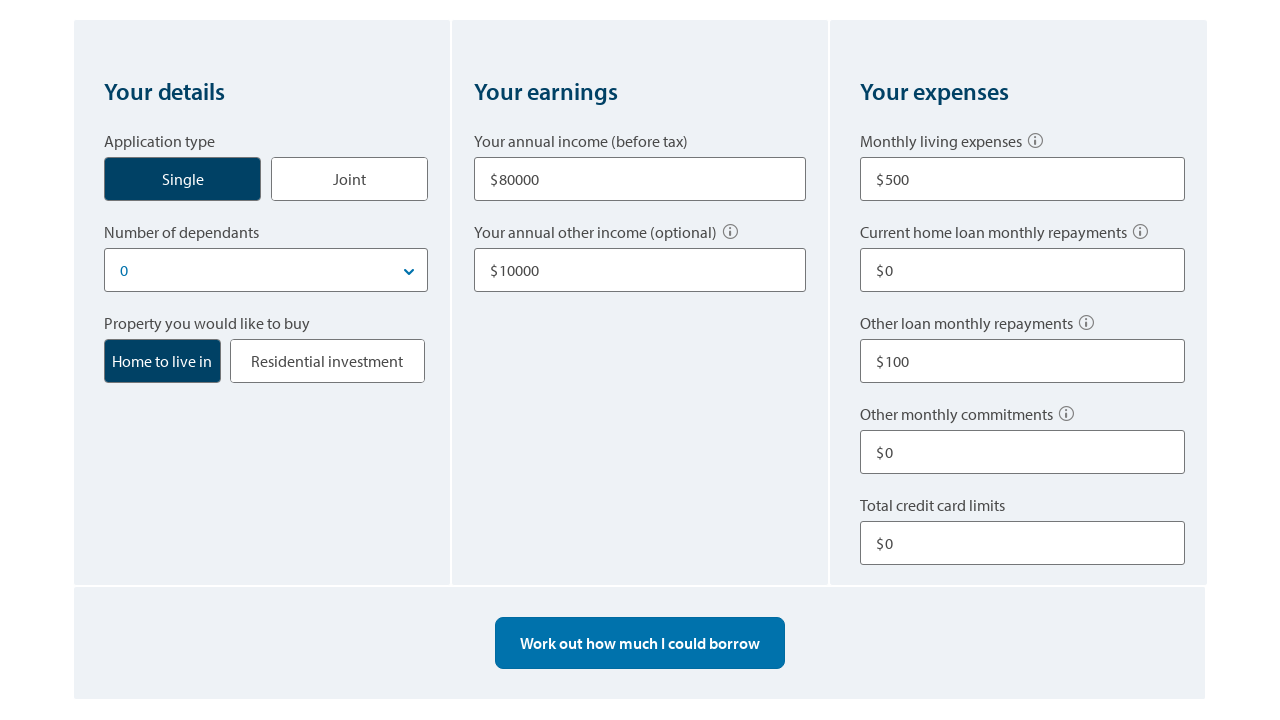

Filled other commitments with $10,000 on (//*[@value='0'])[9]
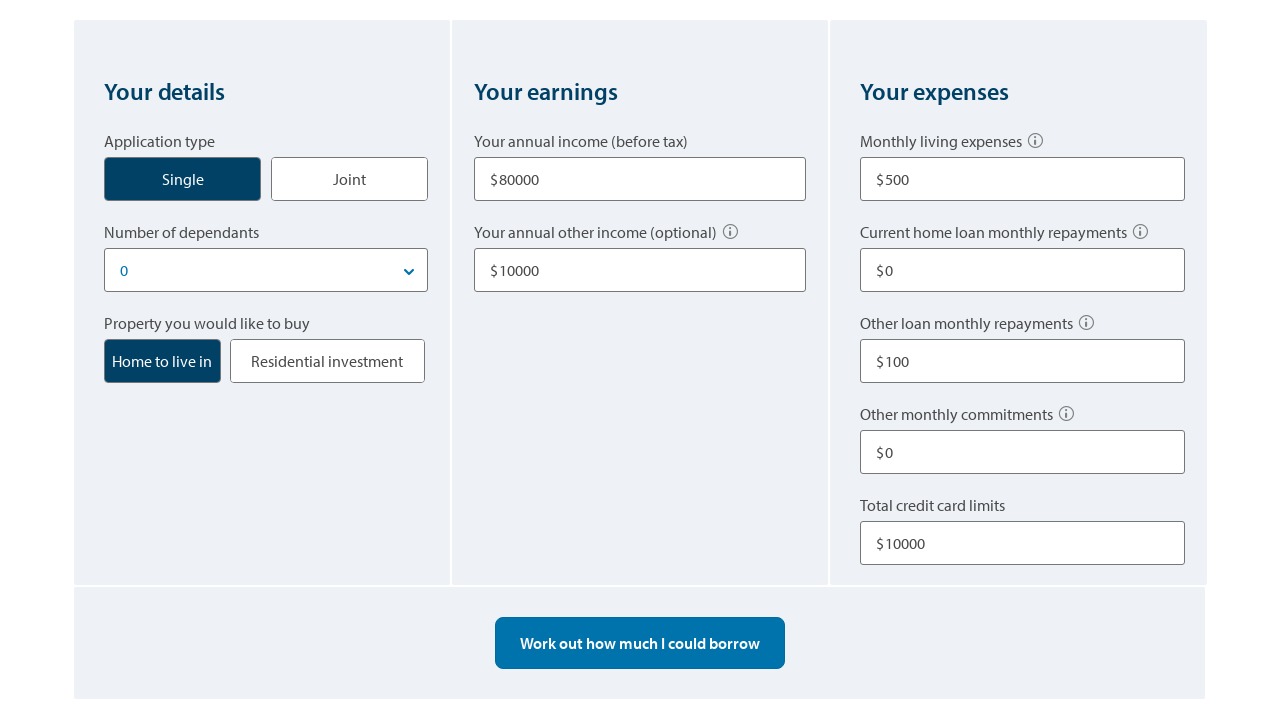

Clicked calculate button to compute borrowing capacity at (640, 643) on #btnBorrowCalculater
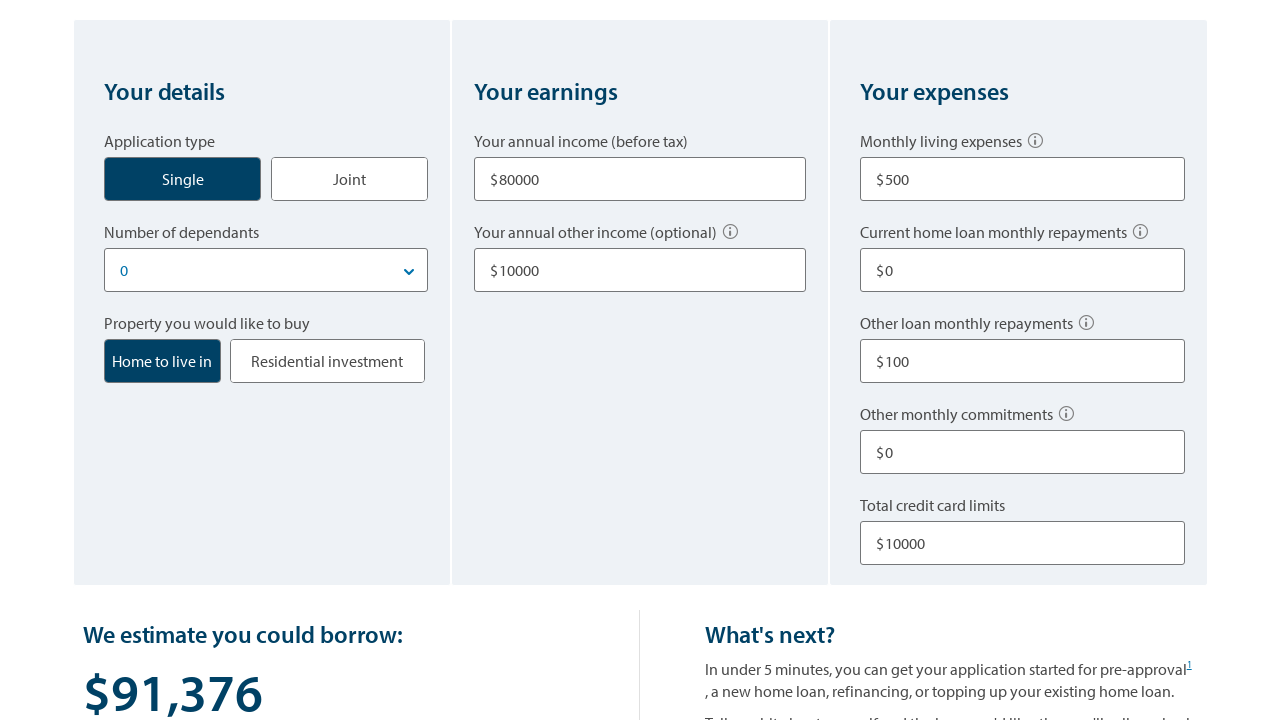

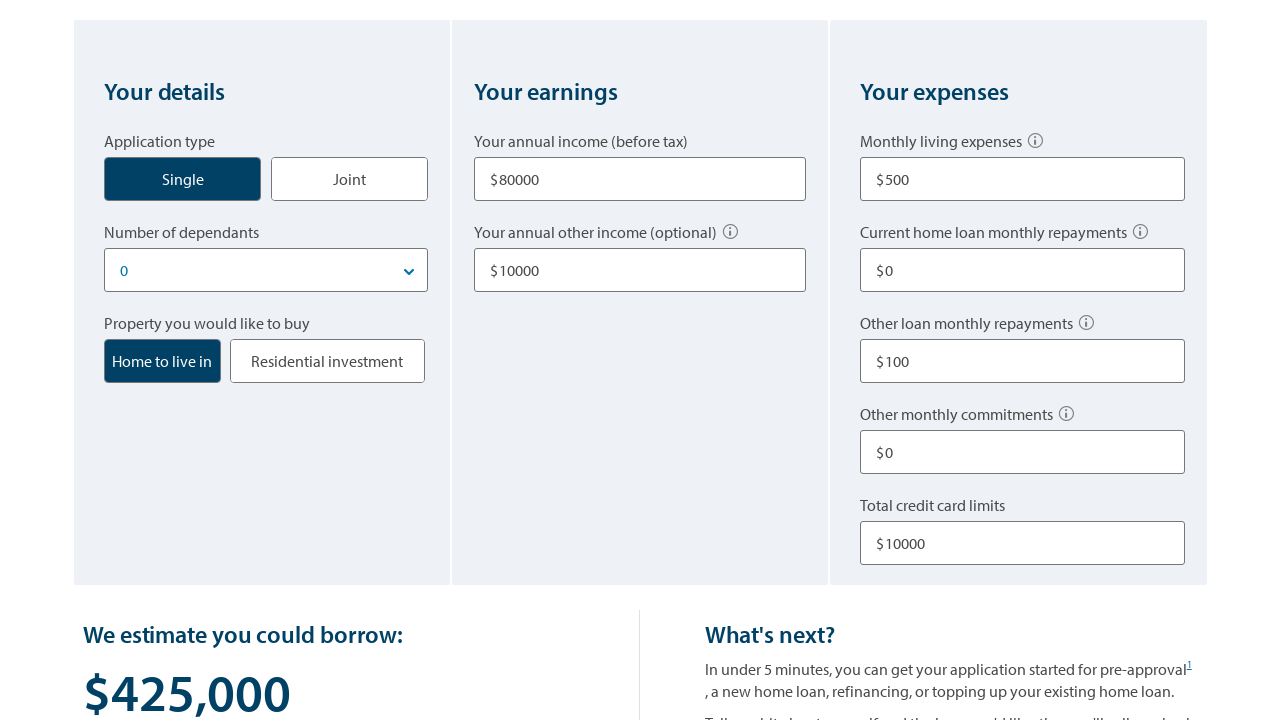